Tests browser window management by minimizing the window, then switching to fullscreen mode on a sample webpage.

Starting URL: https://the-internet.herokuapp.com/windows

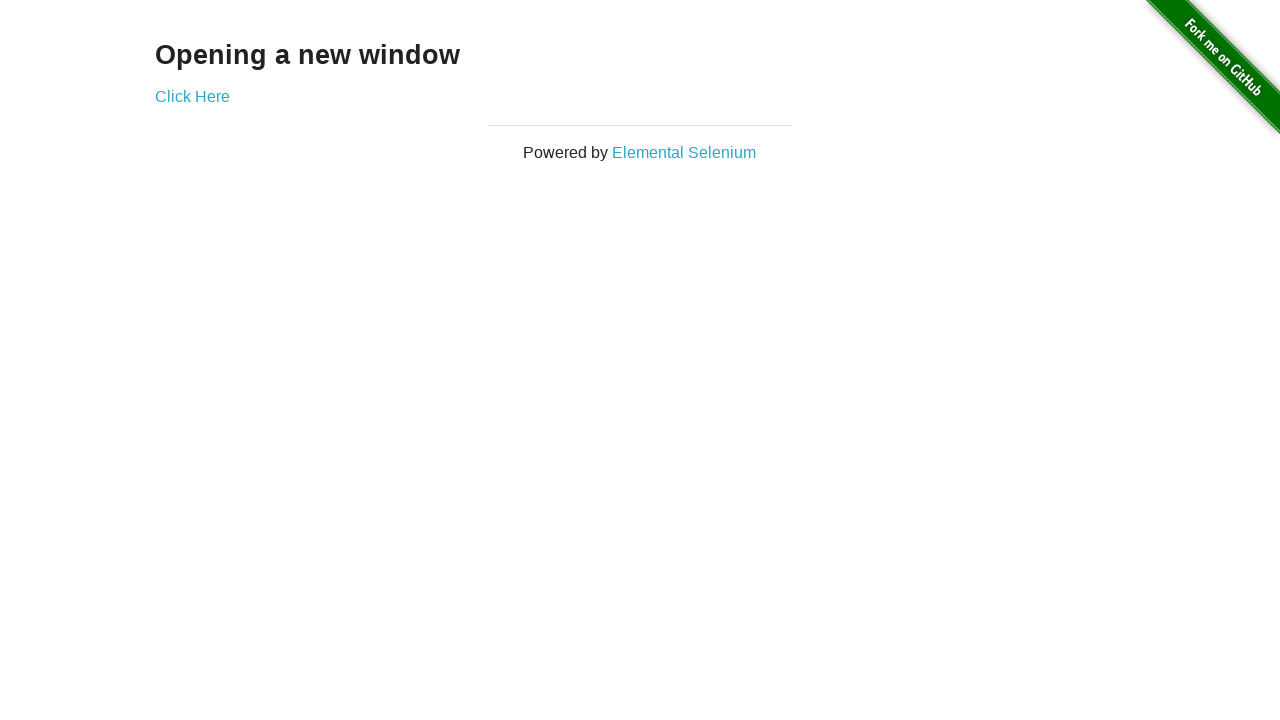

Page loaded (domcontentloaded state)
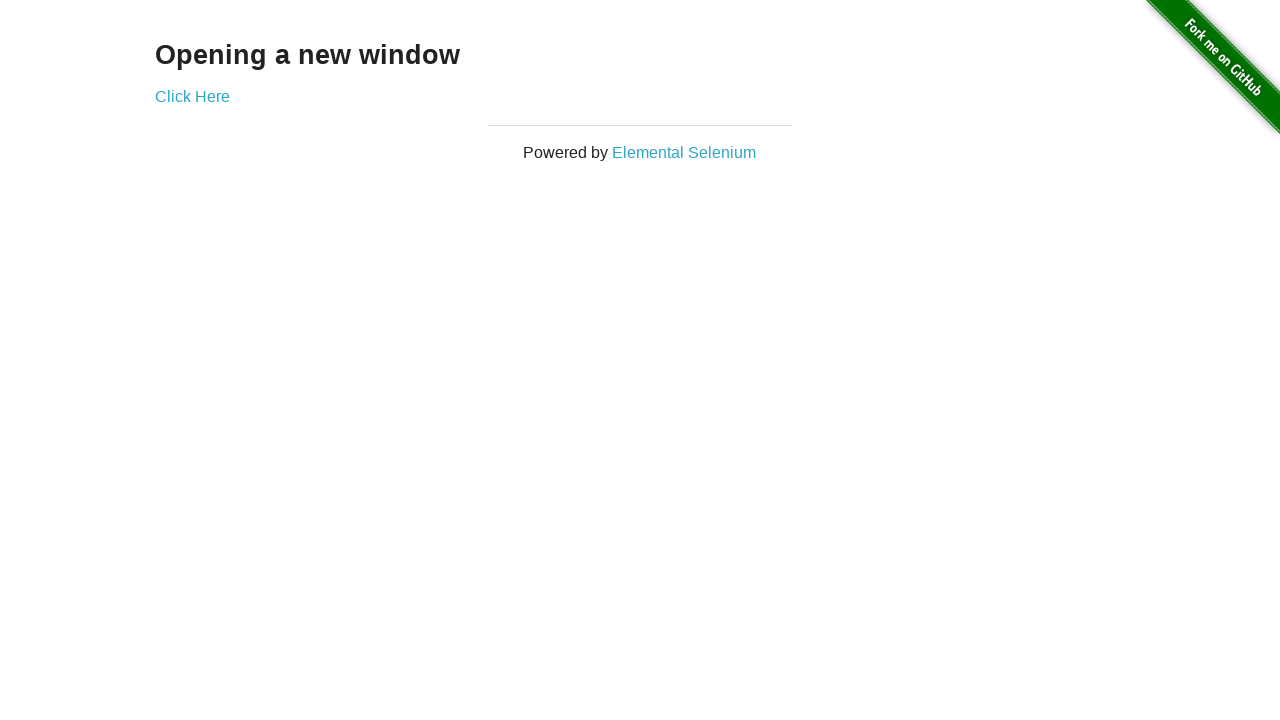

Set viewport to minimized size (100x100)
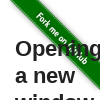

Waited 1 second to observe minimized viewport
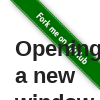

Set viewport to fullscreen-like size (1920x1080)
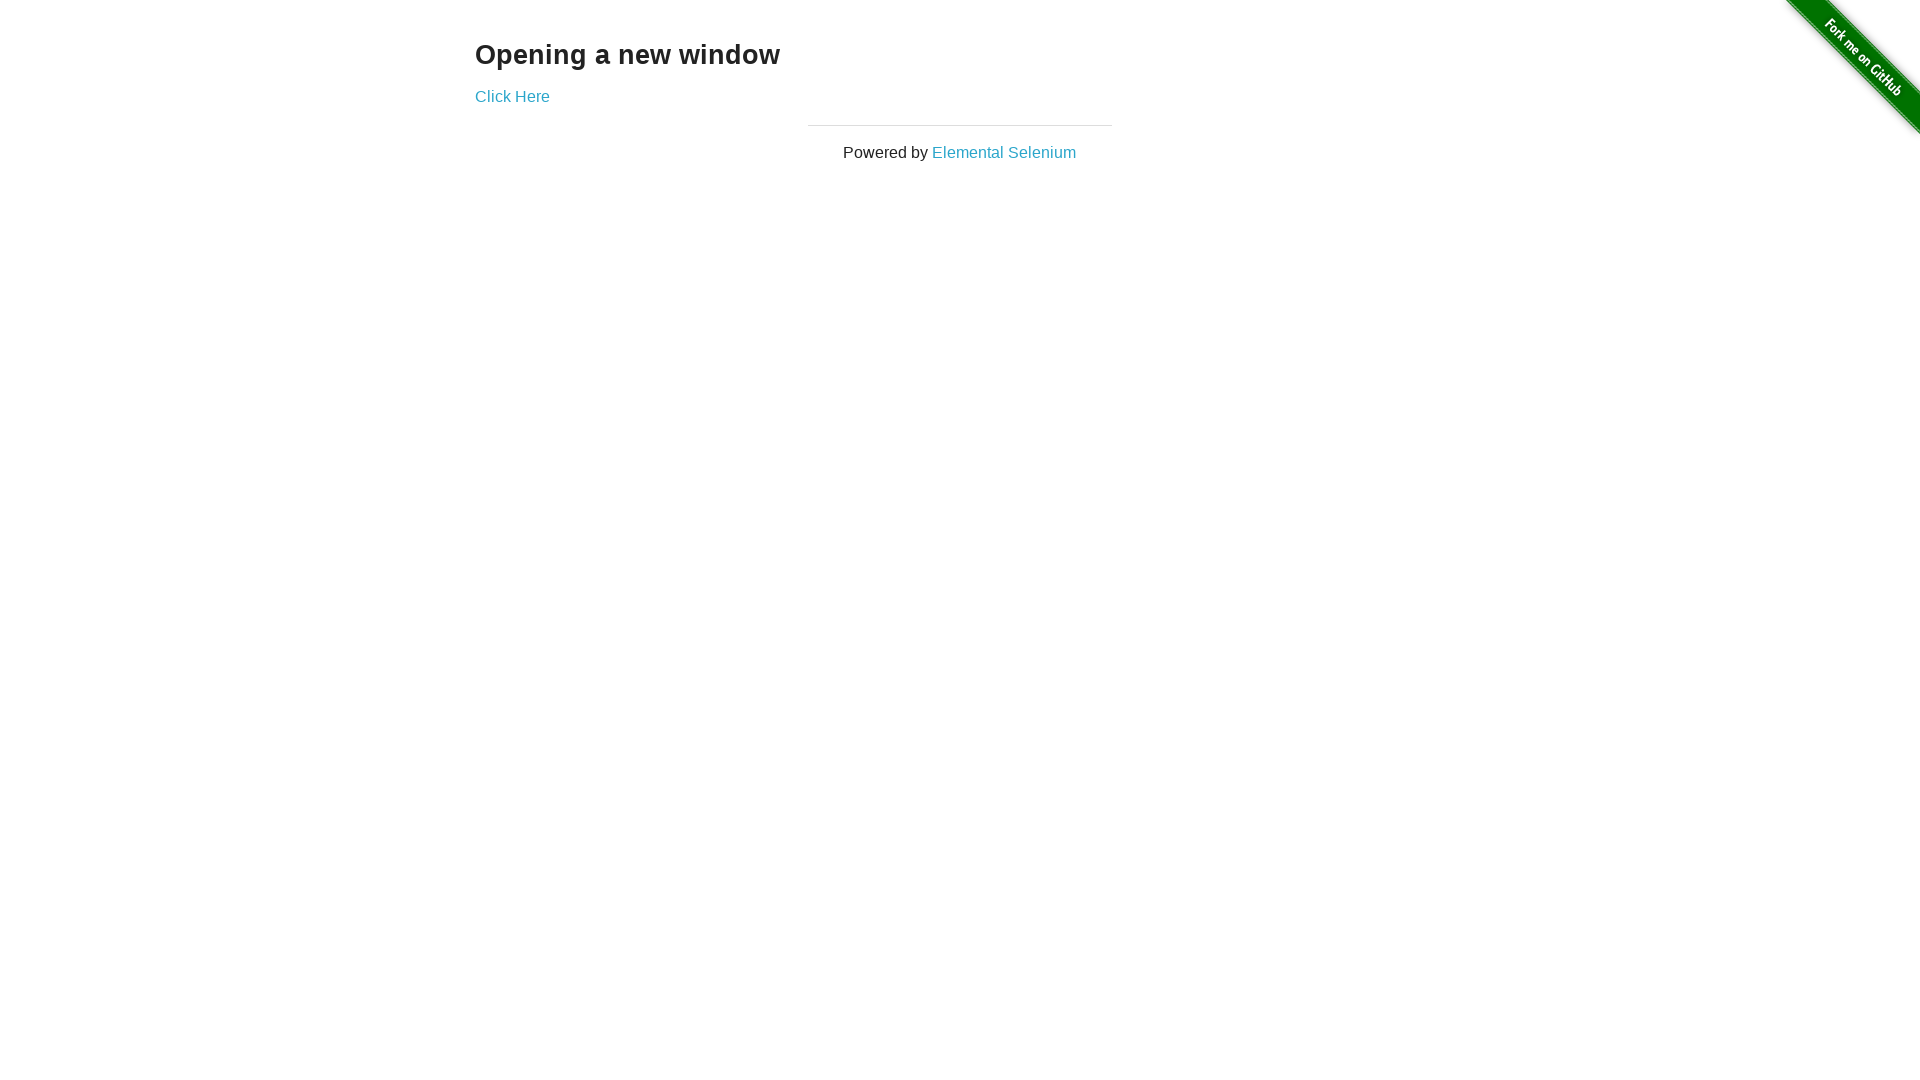

Waited 1 second to observe fullscreen viewport
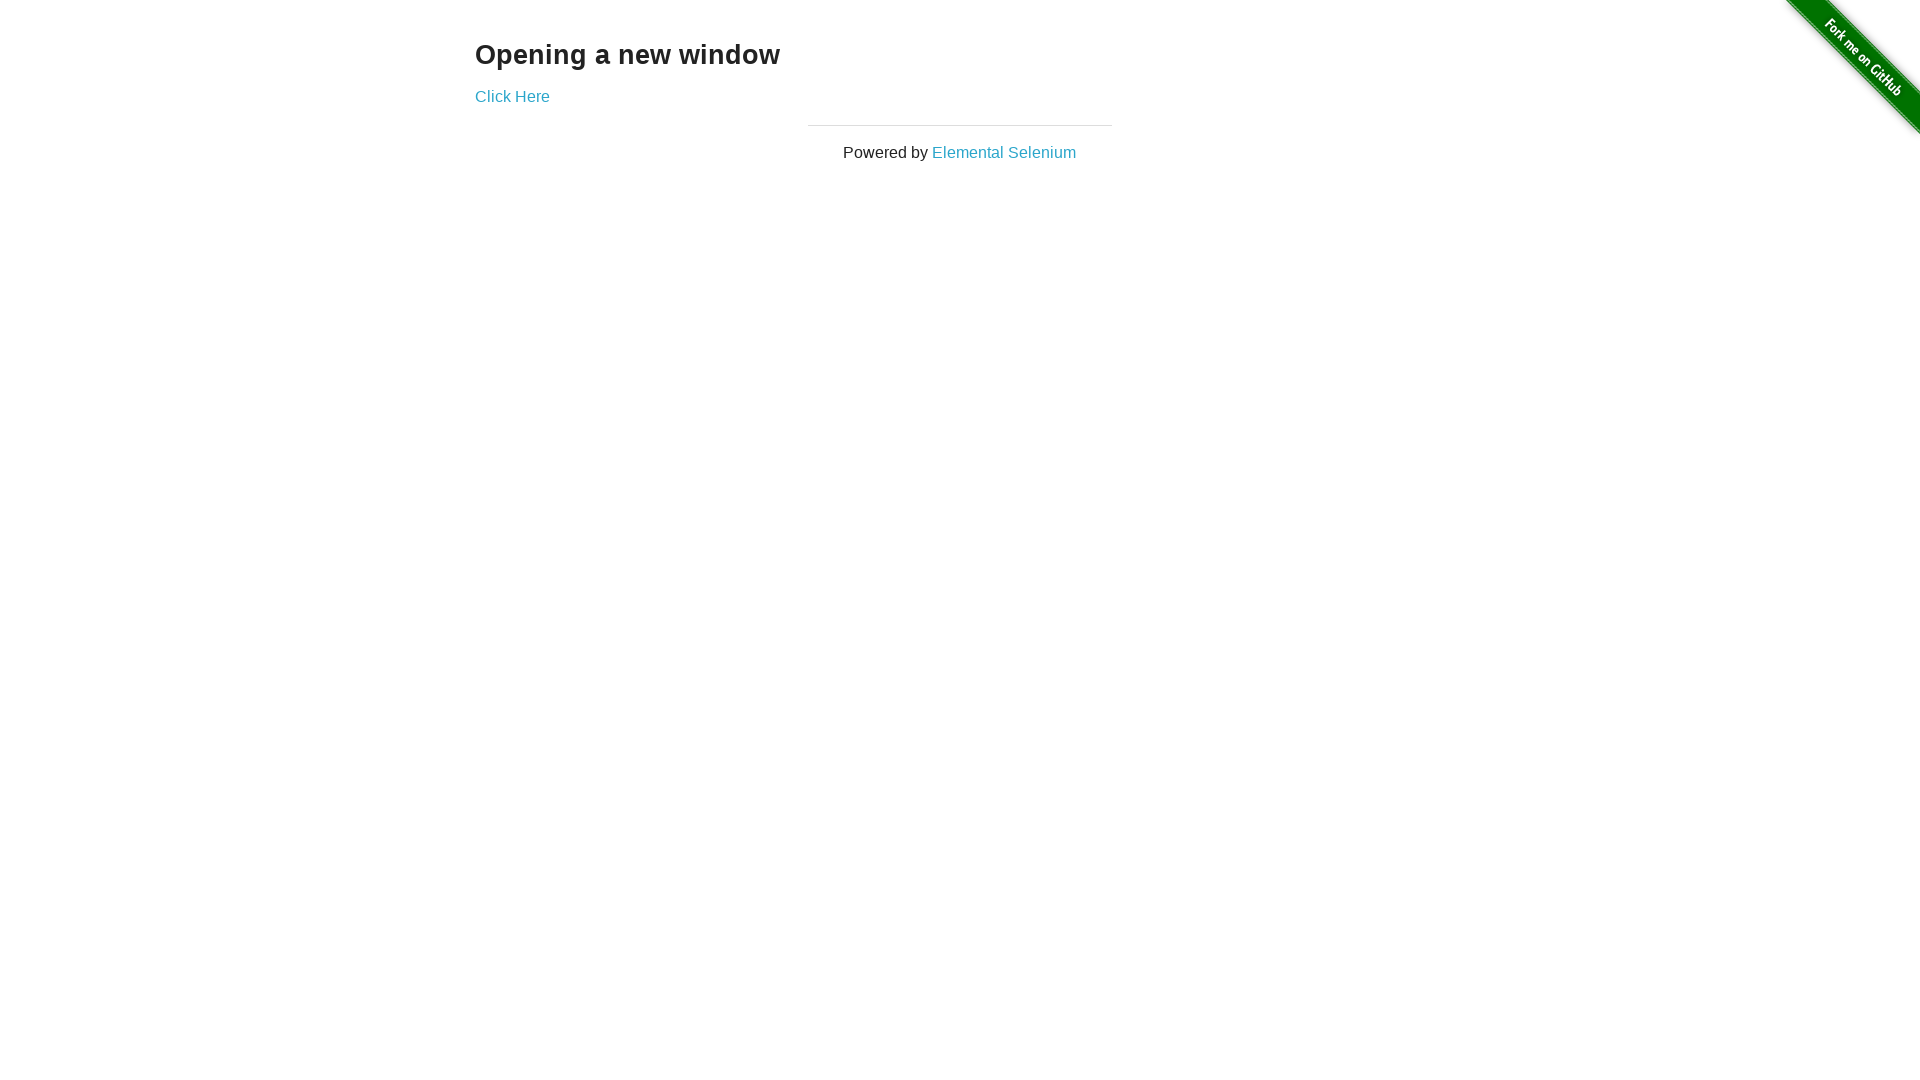

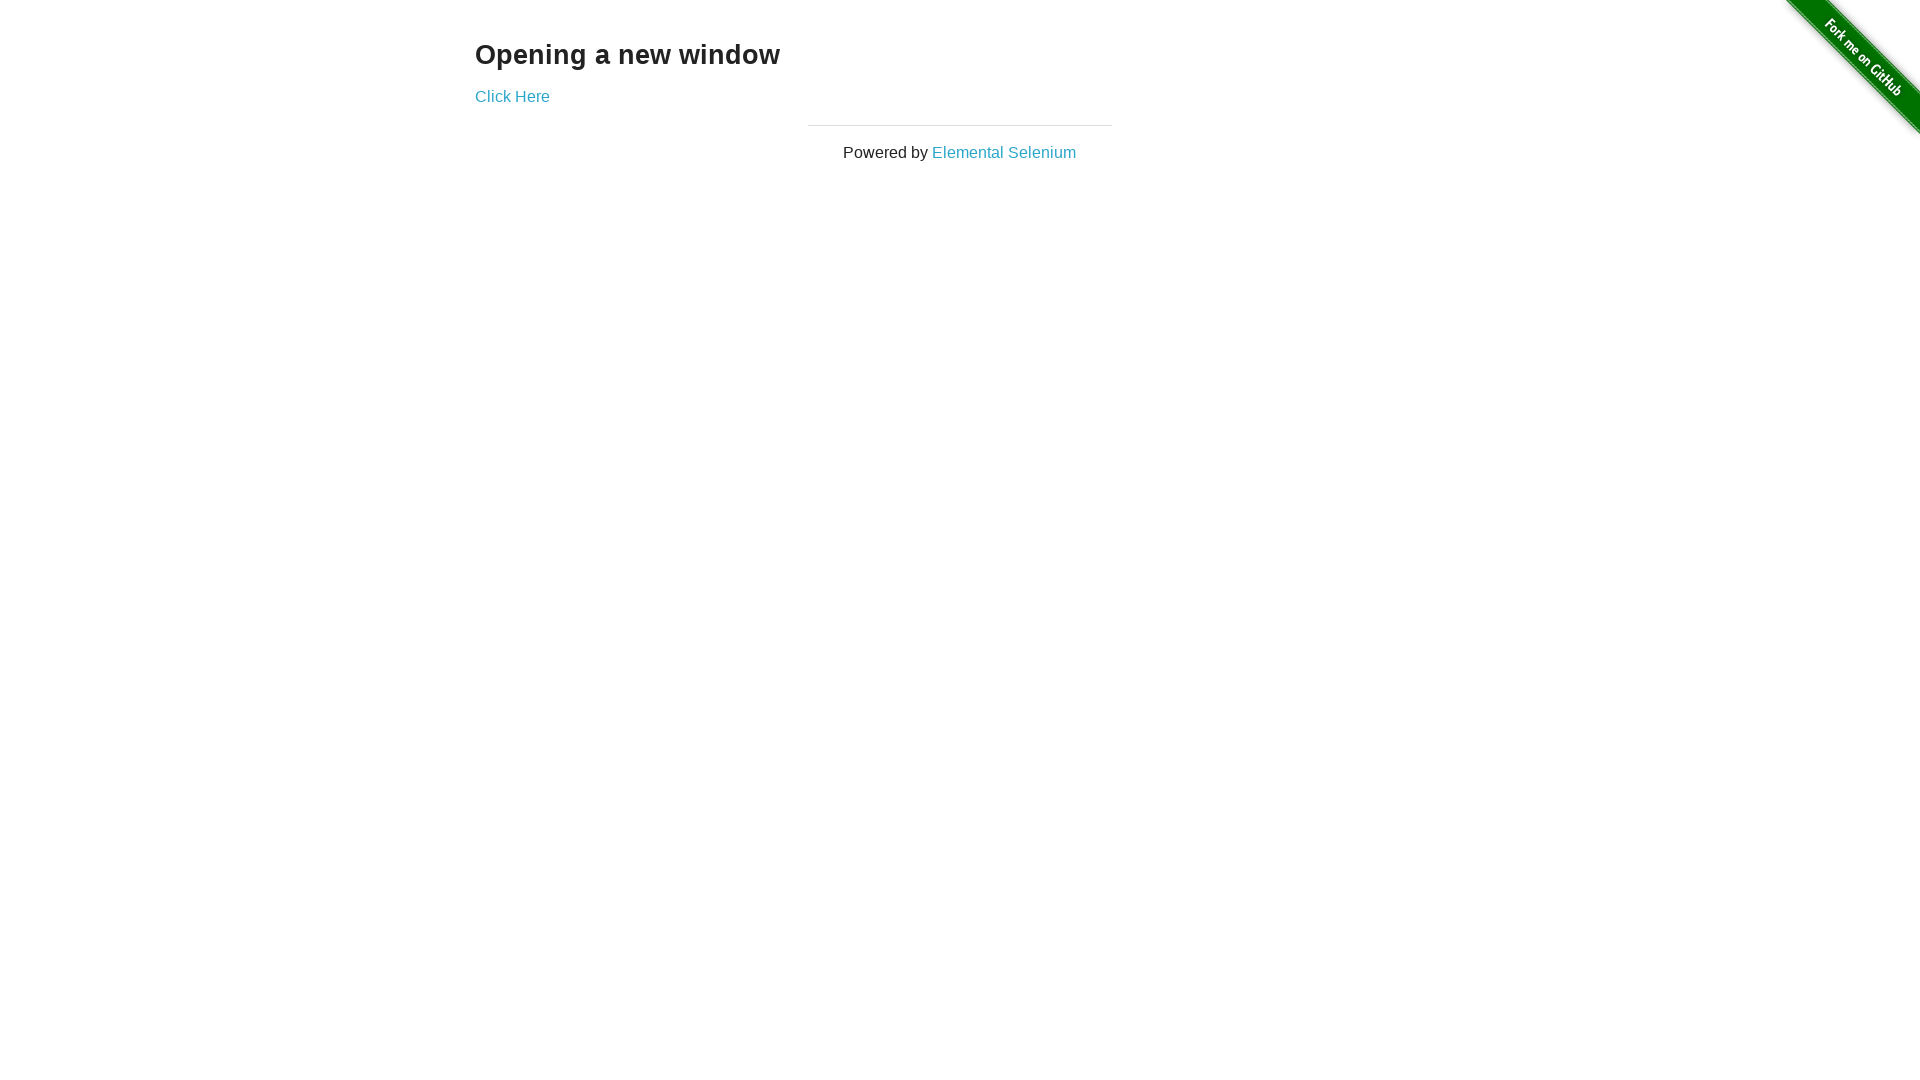